Tests multiple file upload functionality by uploading two files and verifying they appear in the file list

Starting URL: https://davidwalsh.name/demo/multiple-file-upload.php/

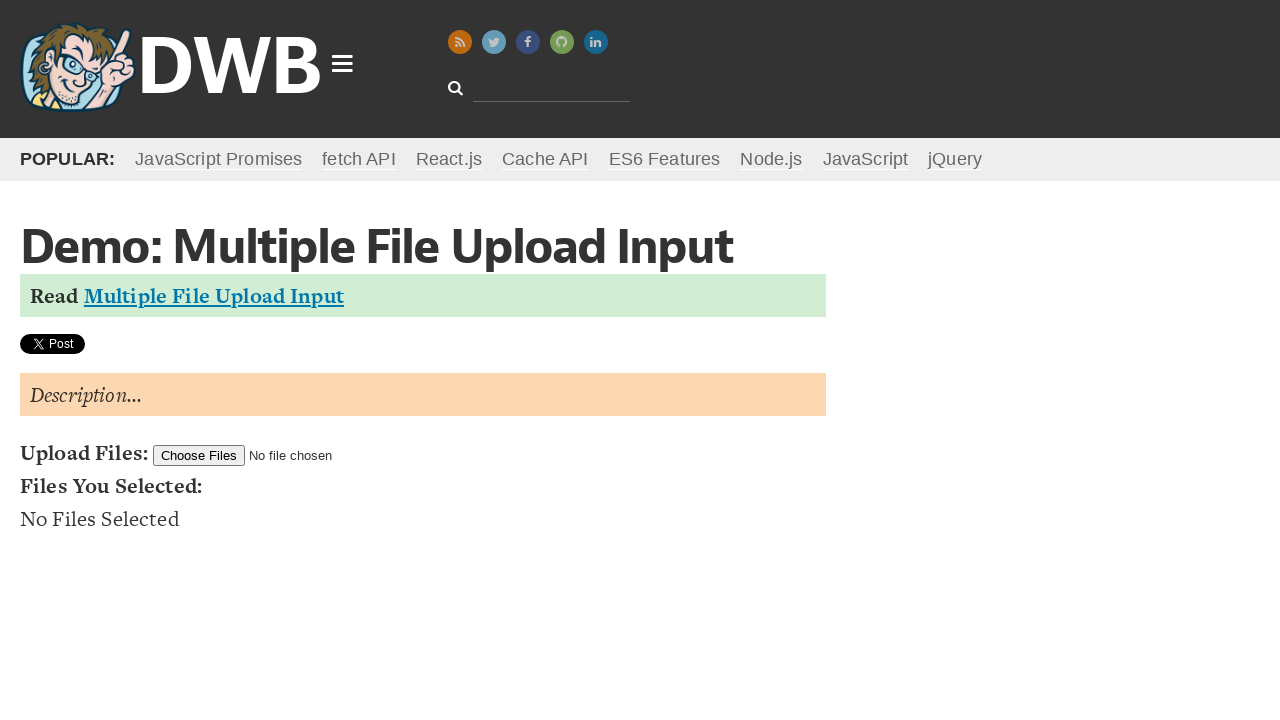

Created first test file with content
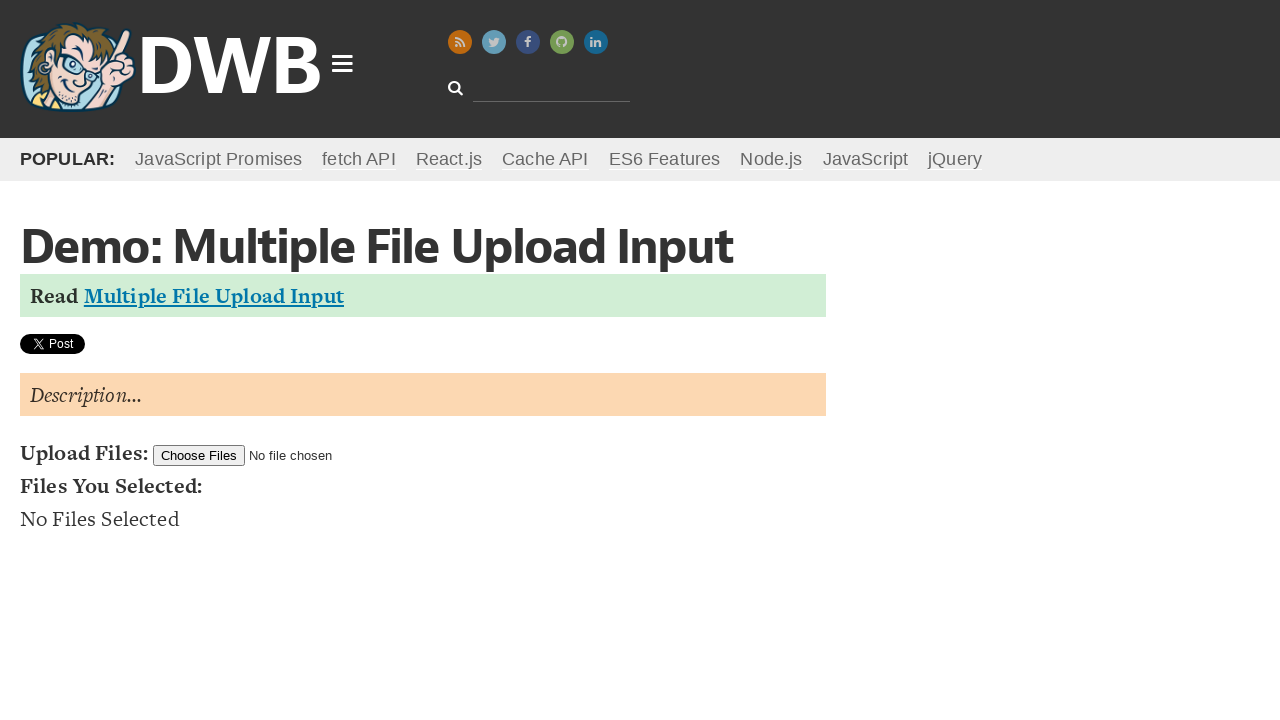

Created second test file with content
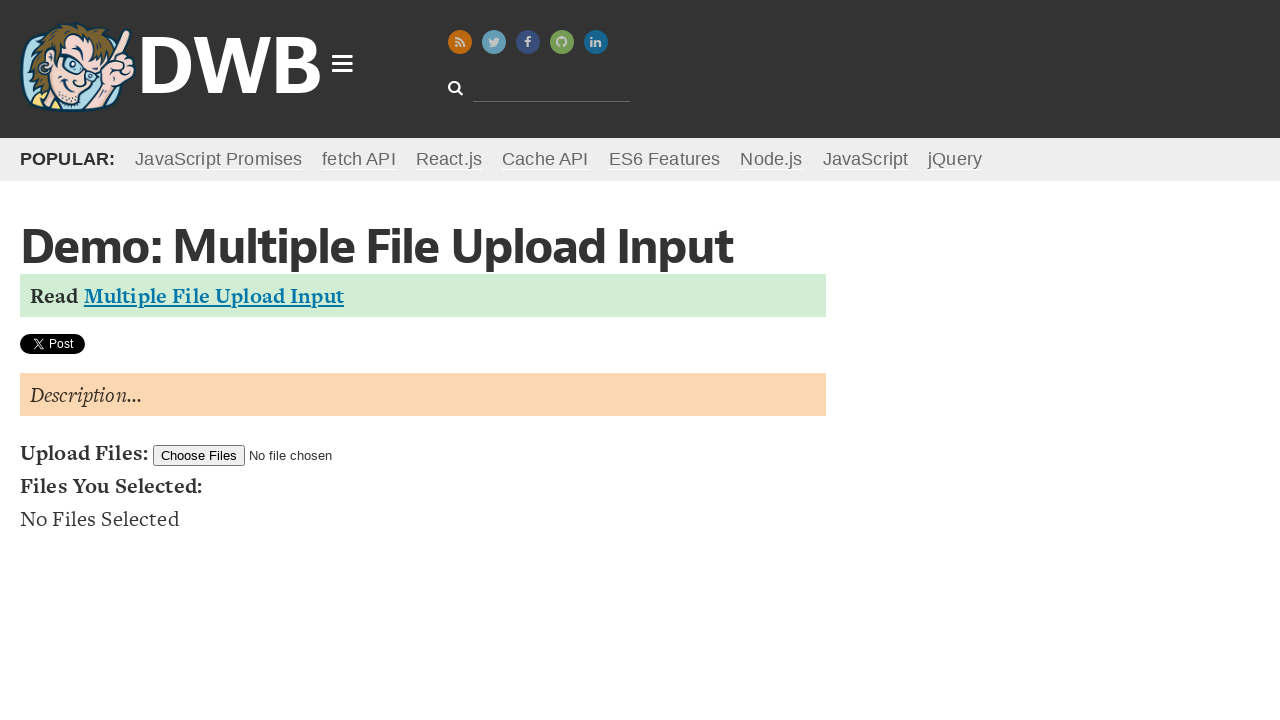

Set input files for upload with FirstOrdertext.txt and SecondOrdertext.txt
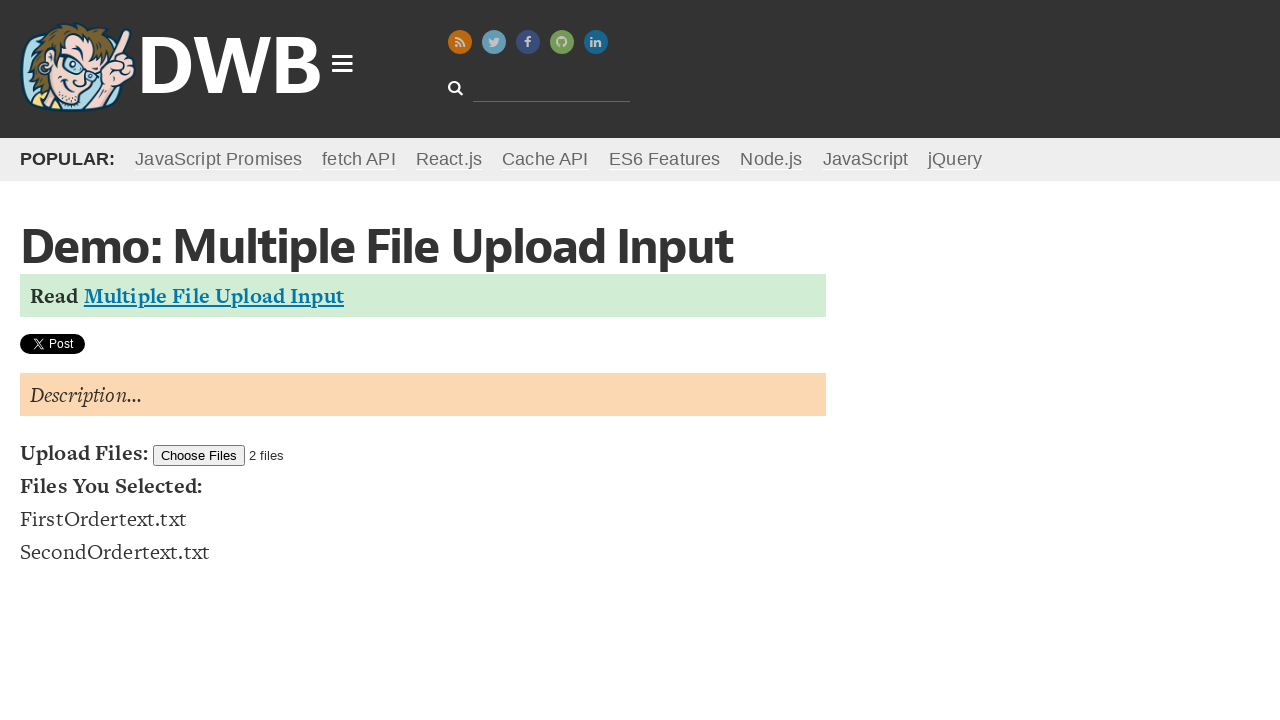

File list items appeared in the DOM
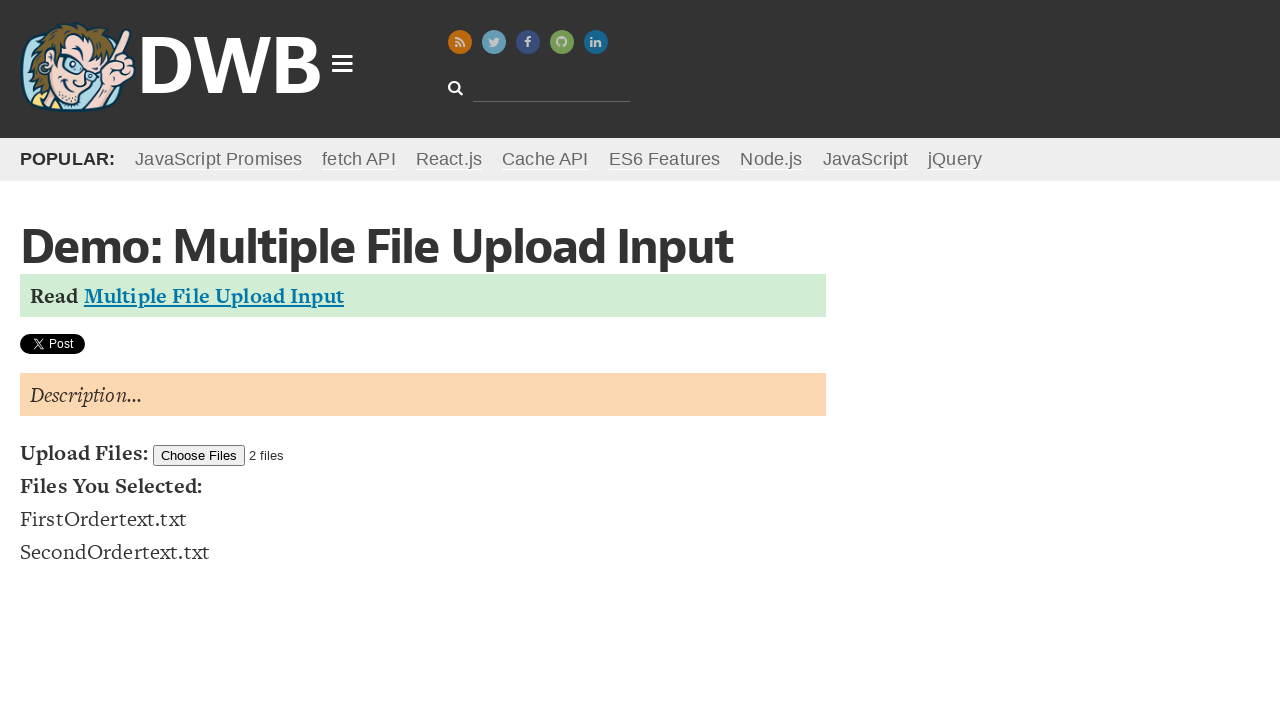

Retrieved file list items - found 2 items
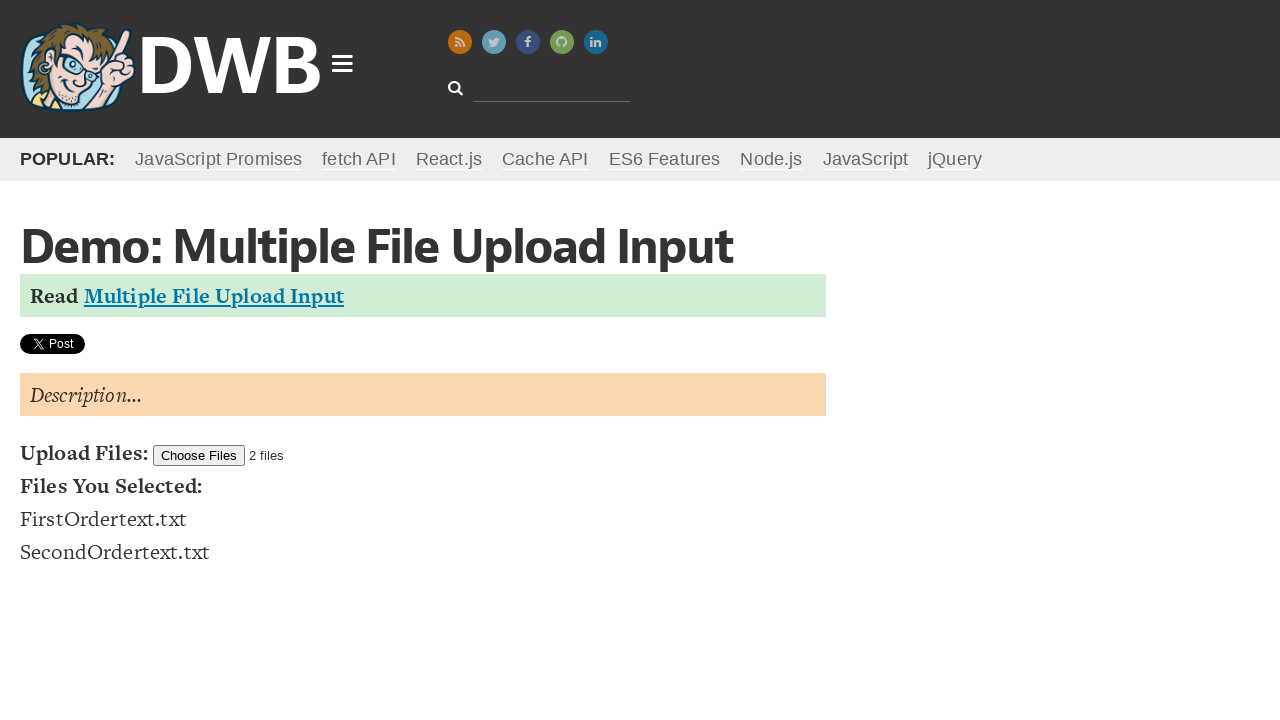

Verified that exactly 2 files are displayed in the file list
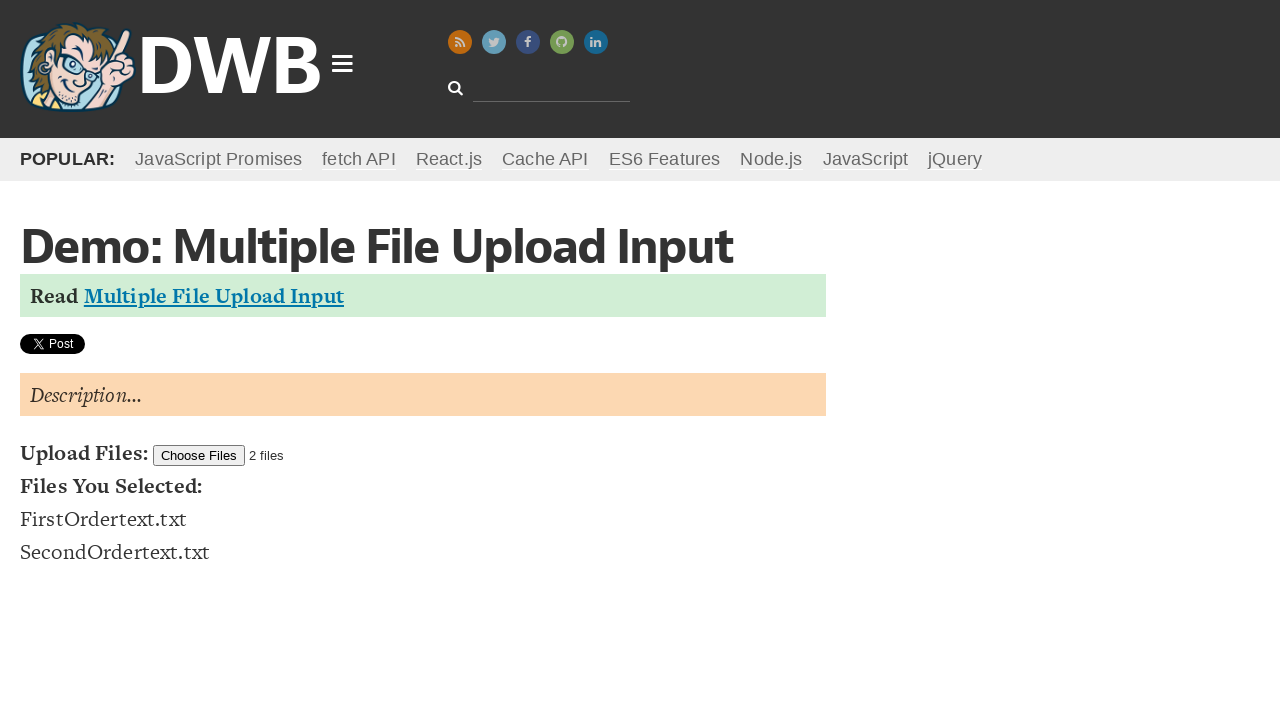

Retrieved first file name from list: FirstOrdertext.txt
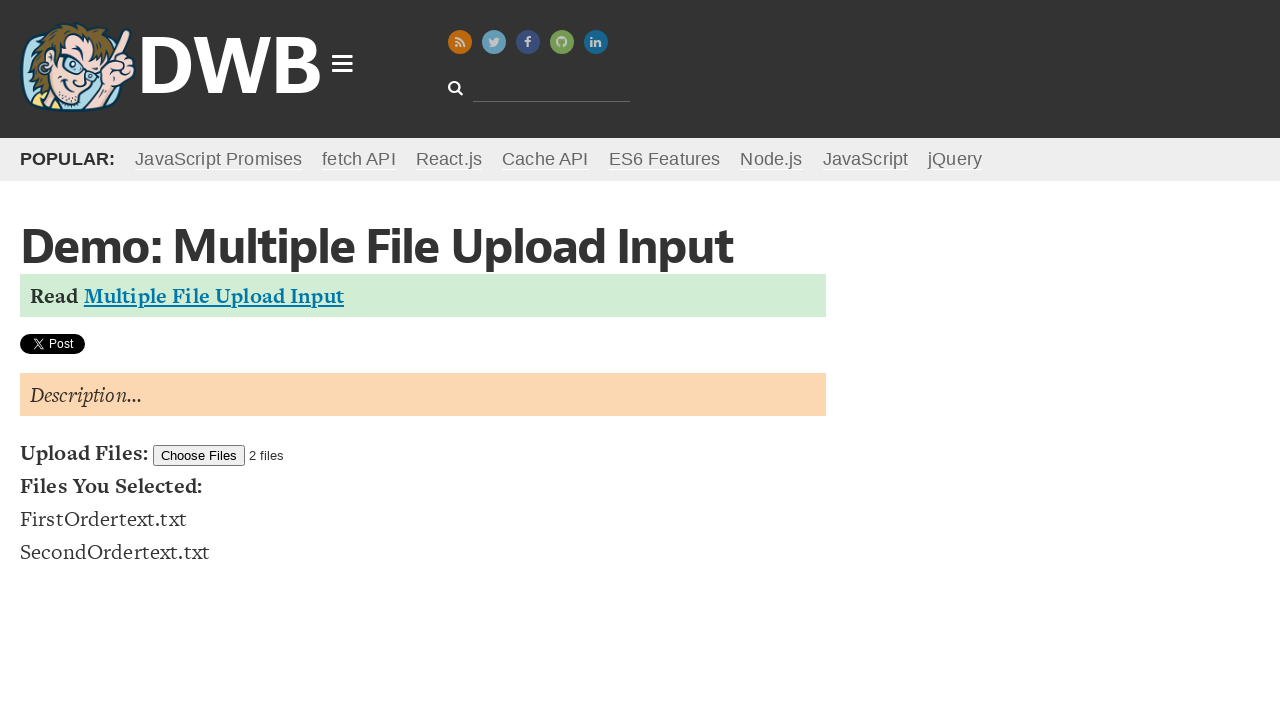

Retrieved second file name from list: SecondOrdertext.txt
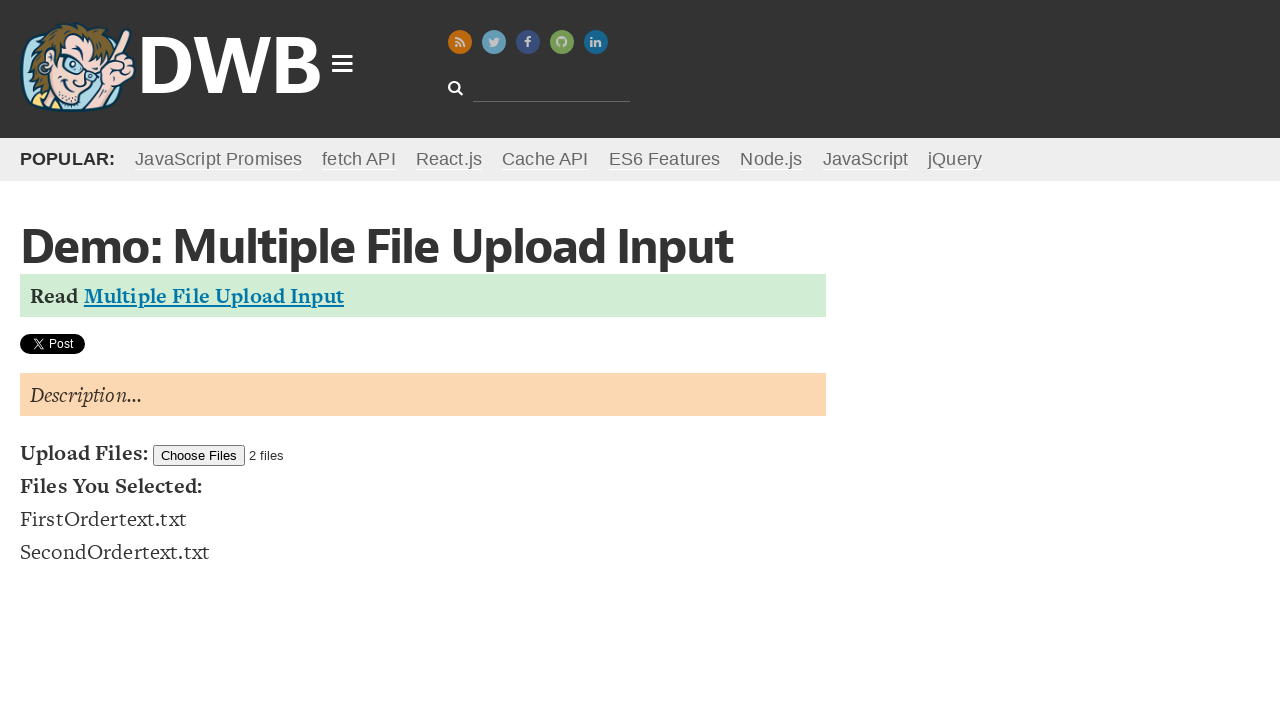

Verified first file name matches 'FirstOrdertext.txt'
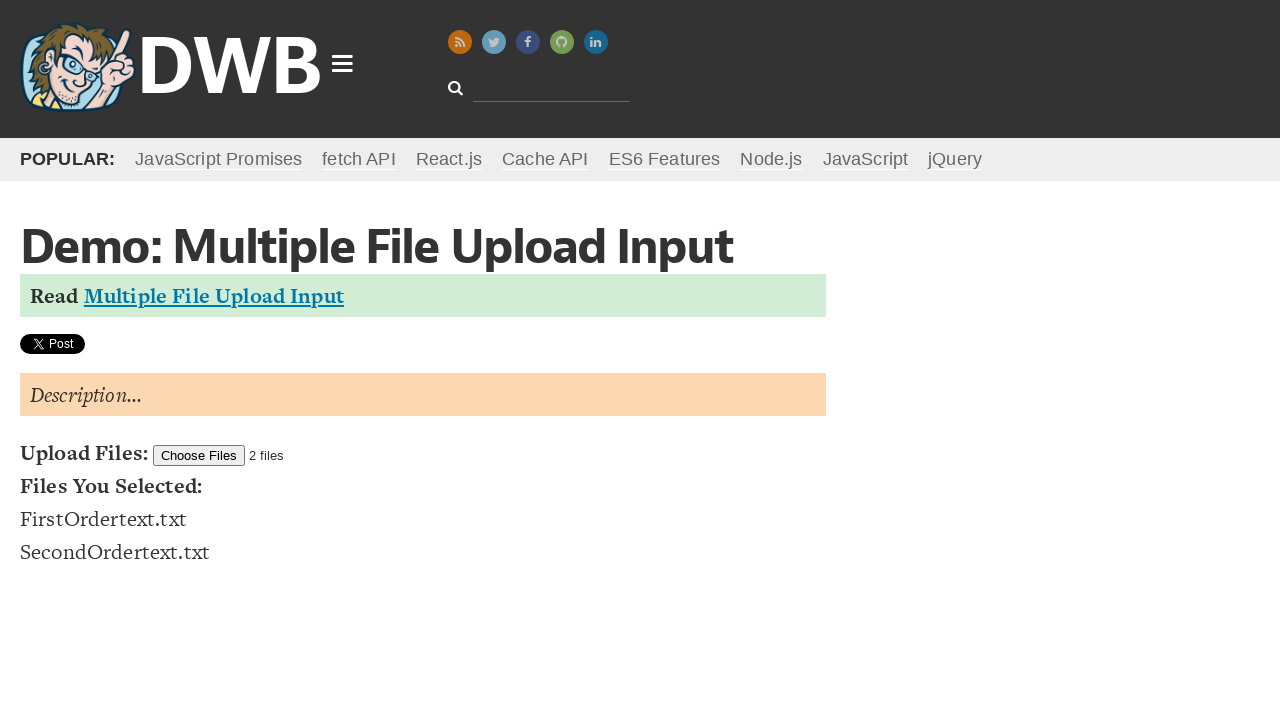

Verified second file name matches 'SecondOrdertext.txt'
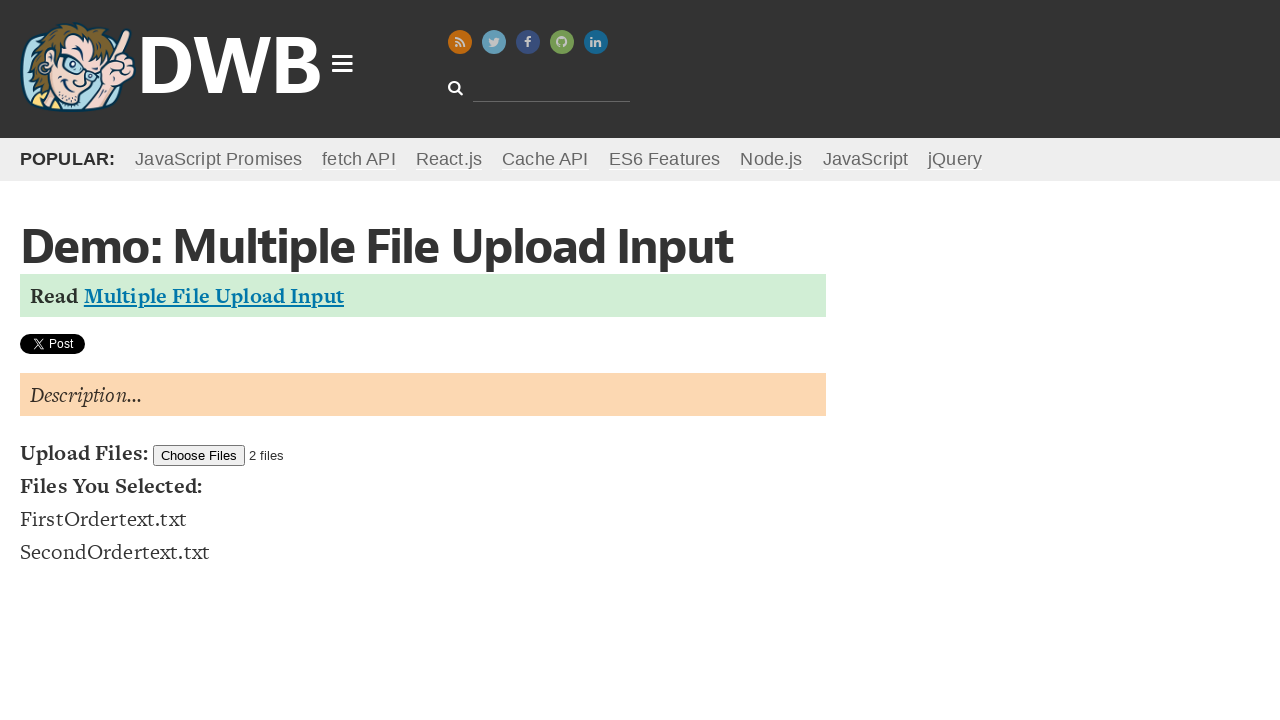

Cleaned up temporary test files and directory
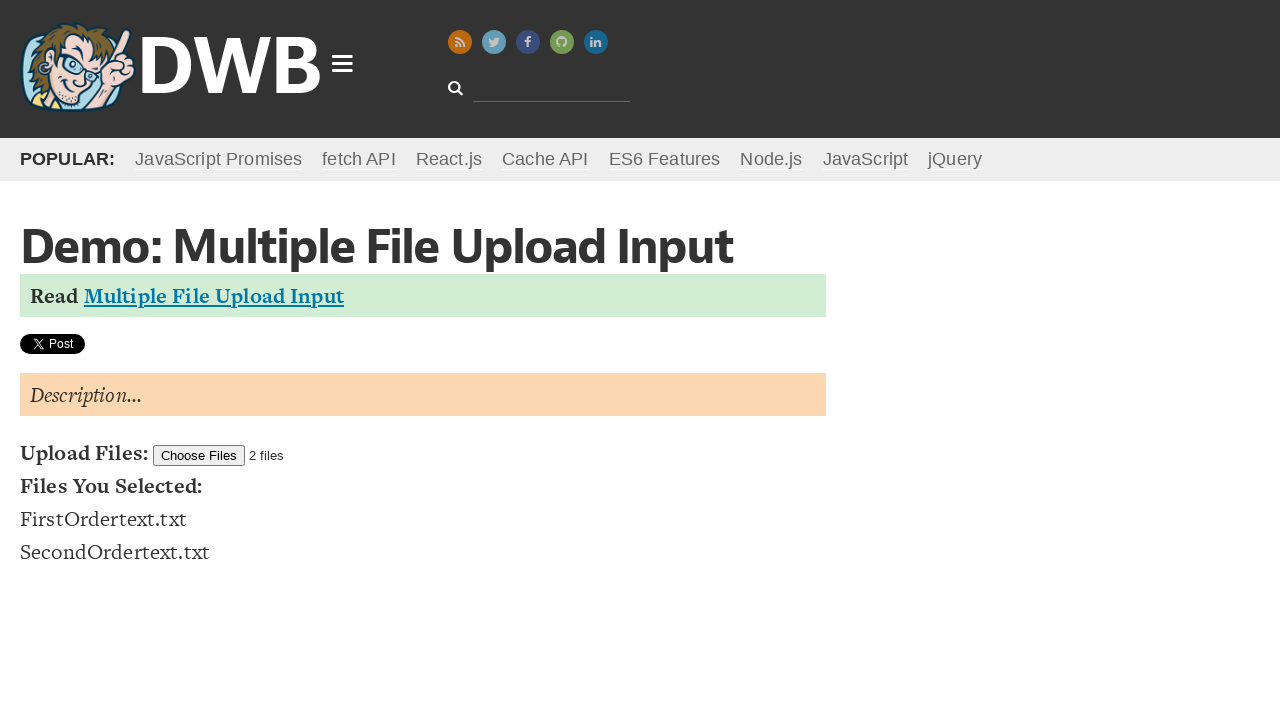

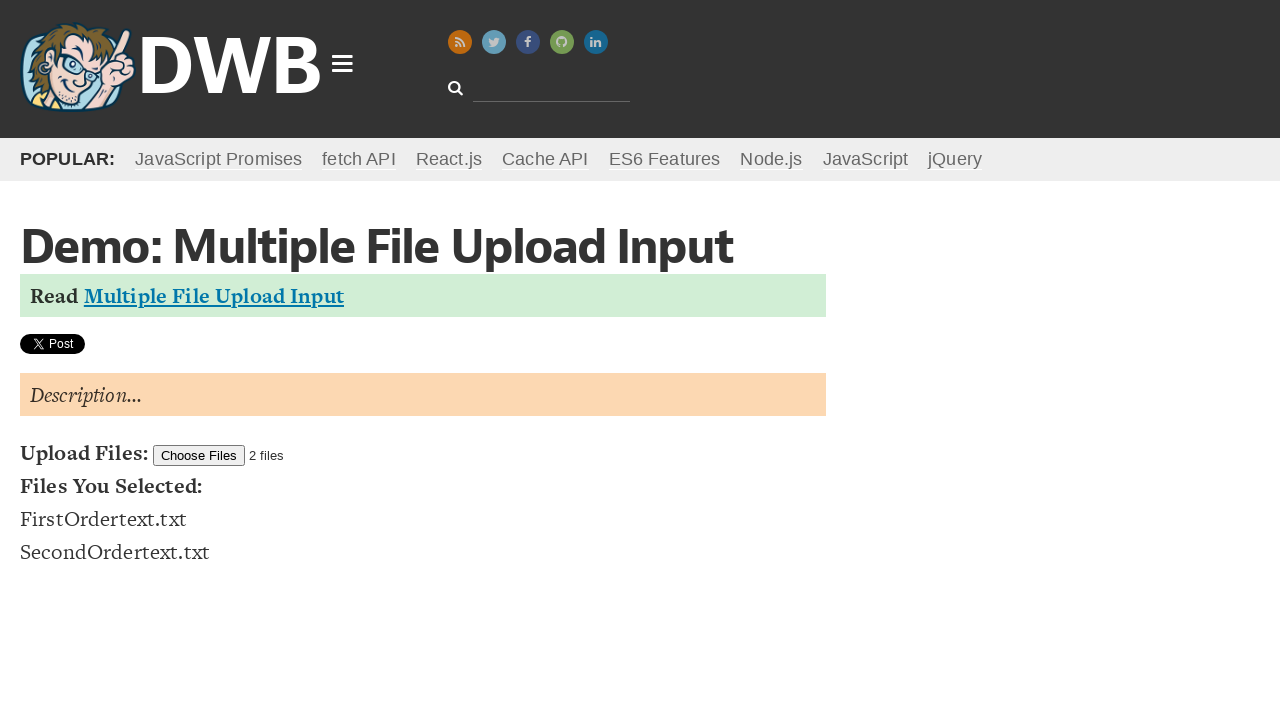